Tests drag and drop functionality on the jQuery UI droppable demo page by dragging an element onto a drop target within an iframe

Starting URL: https://jqueryui.com/droppable/

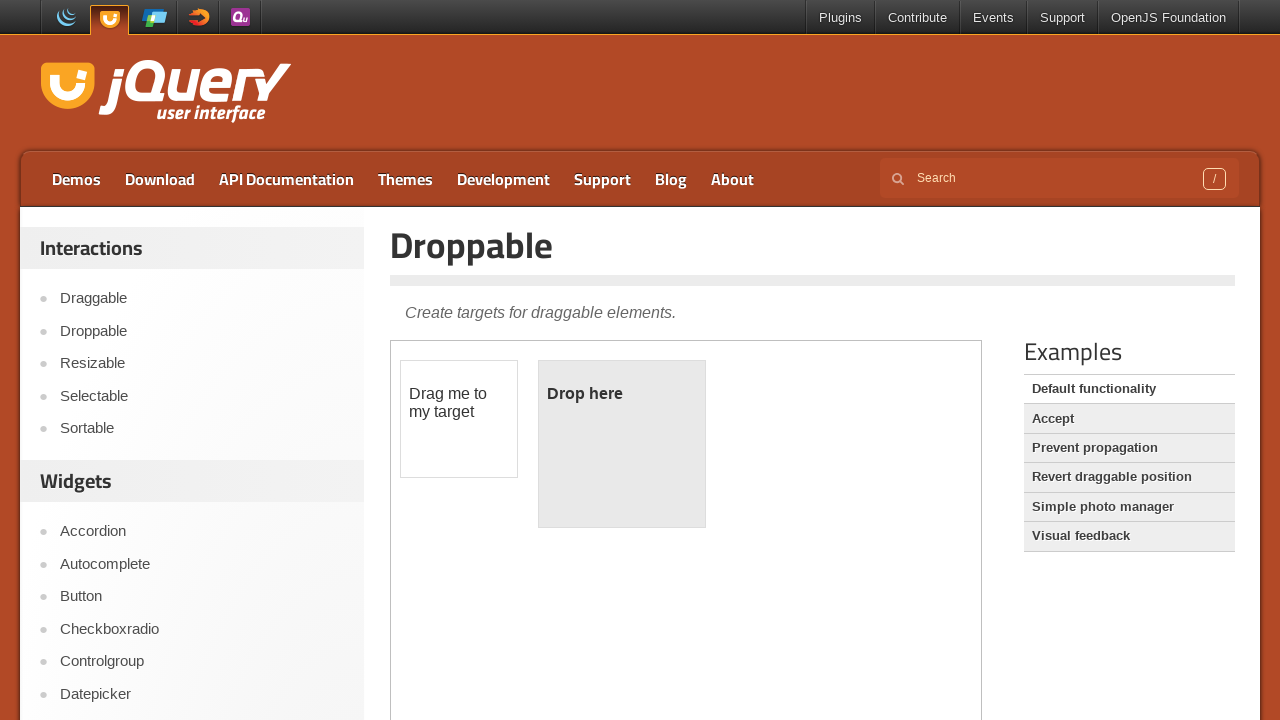

Navigated to jQuery UI droppable demo page
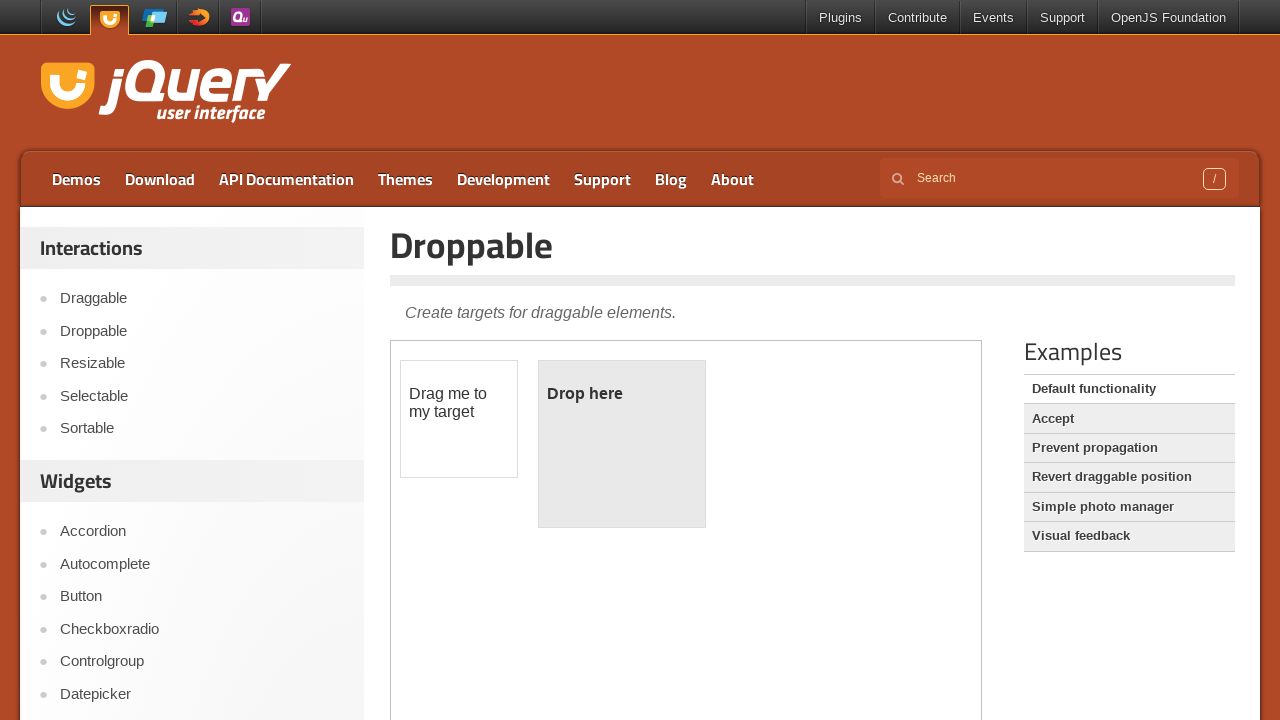

Located the iframe containing drag and drop elements
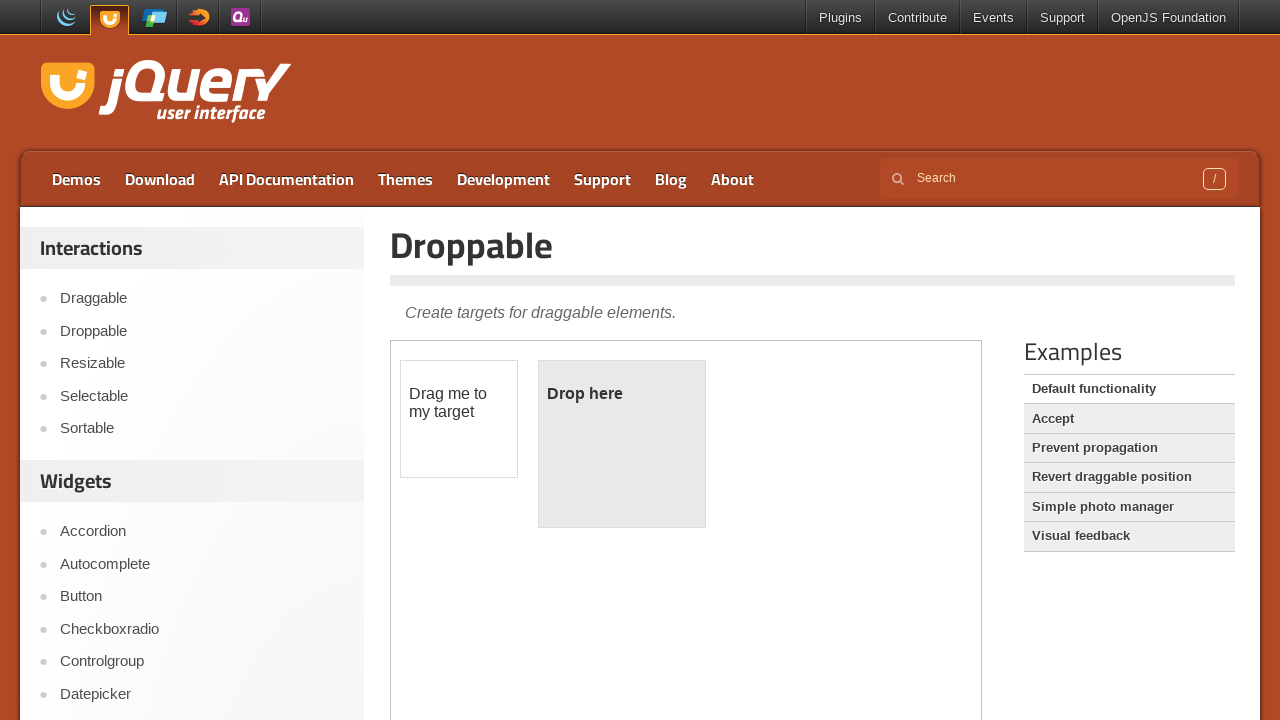

Located the draggable element with id 'draggable'
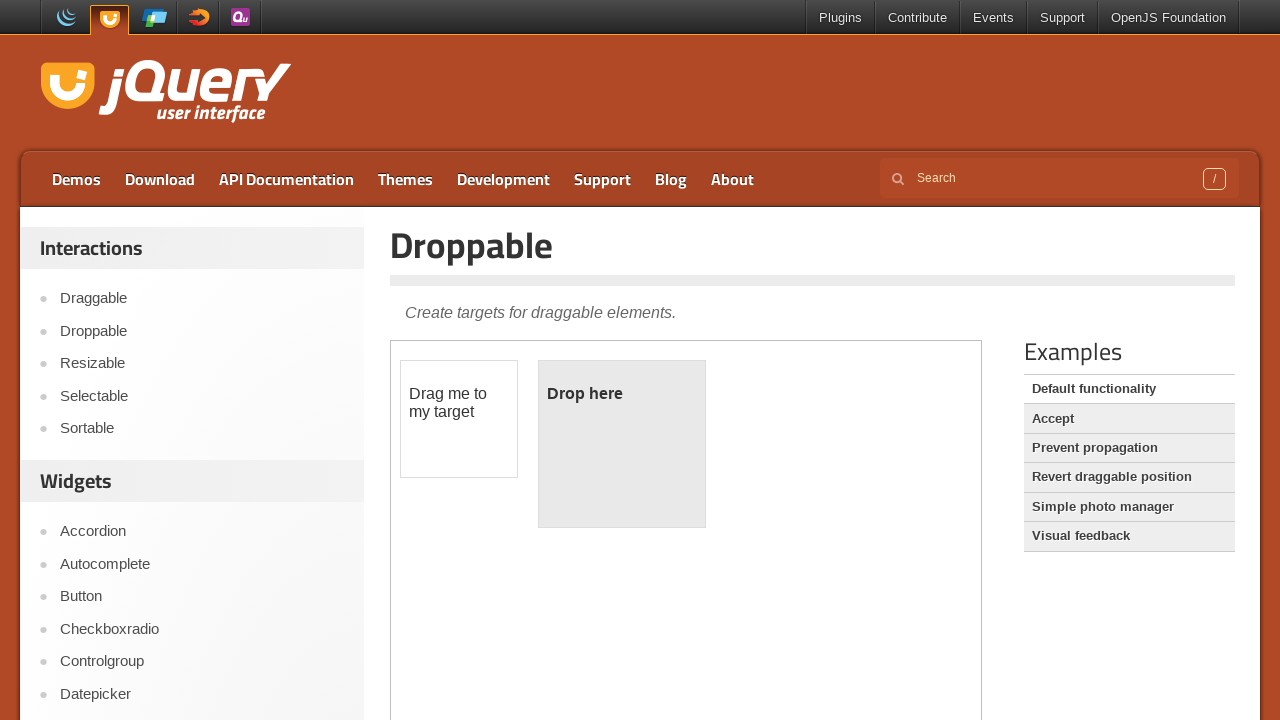

Located the droppable target element with id 'droppable'
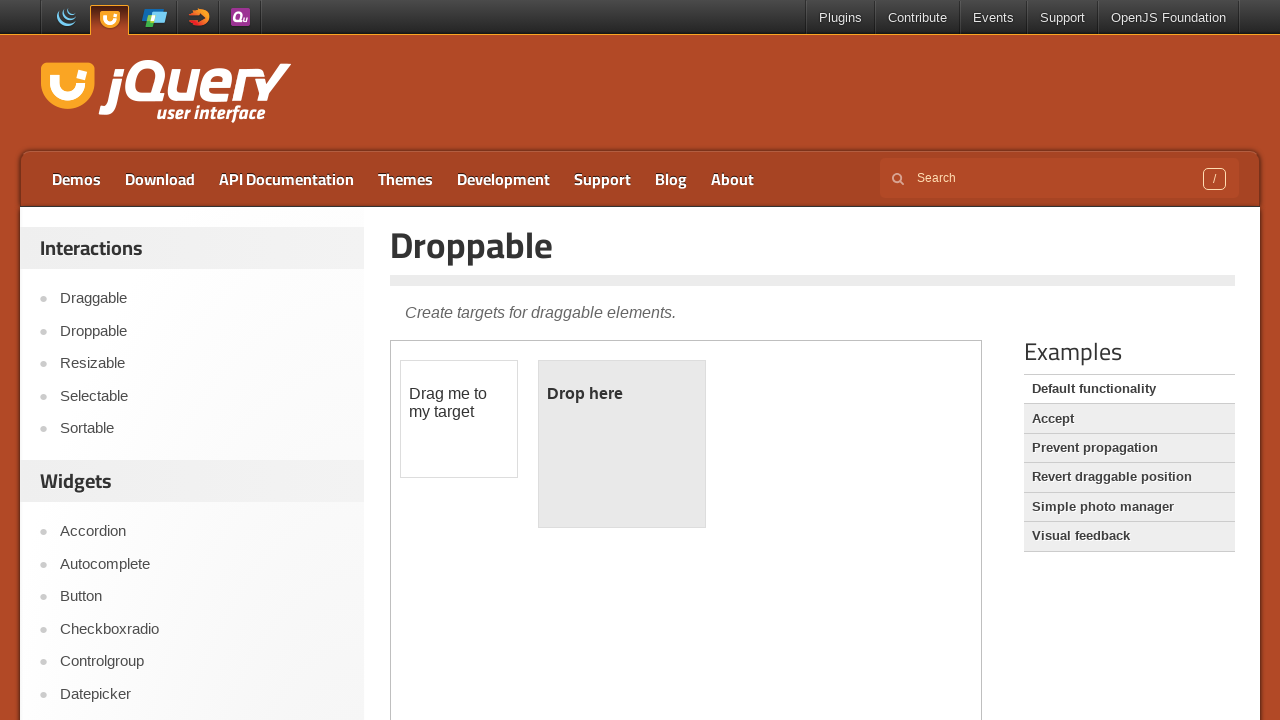

Dragged the draggable element onto the droppable target at (622, 444)
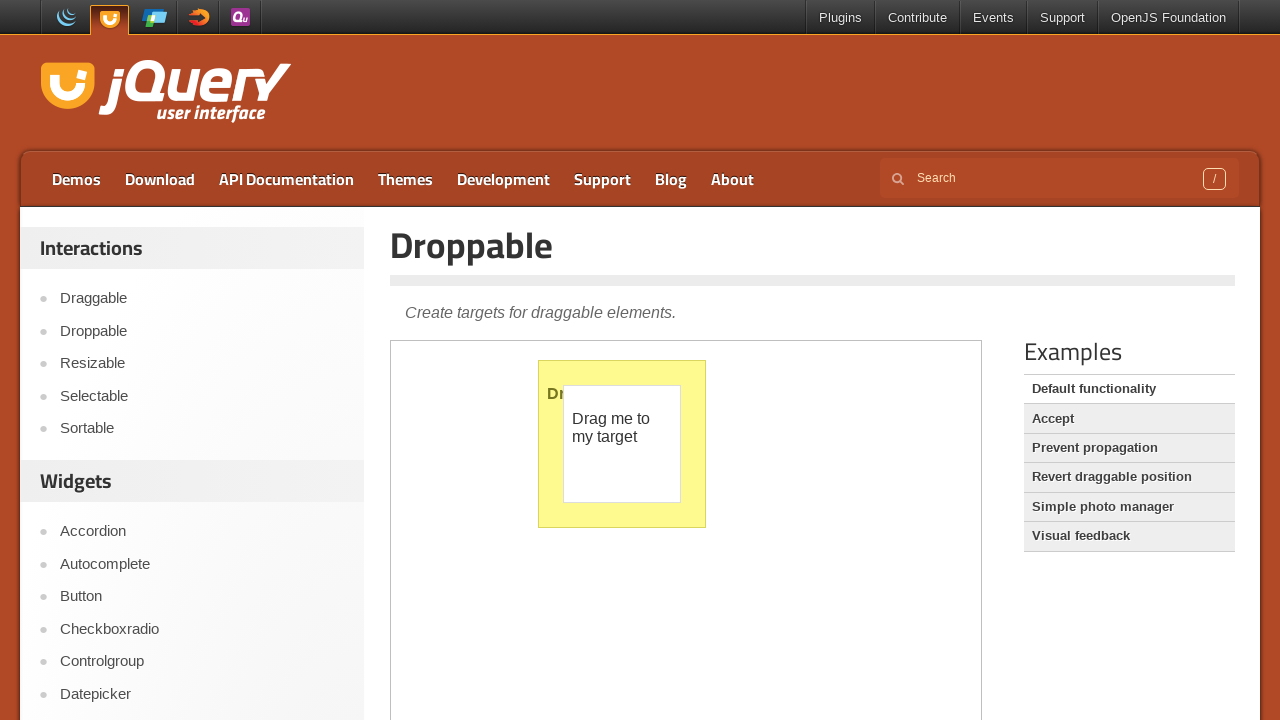

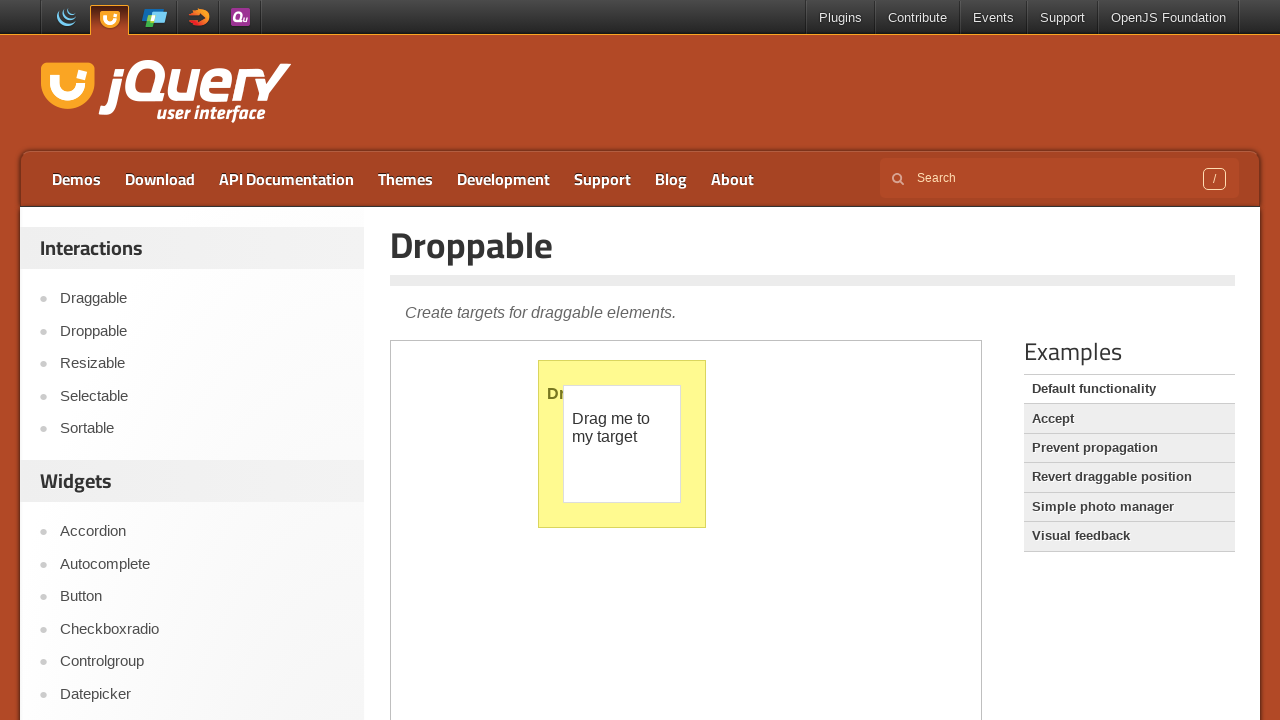